Tests navigation to the controlgroup page by clicking on the controlgroup link from the jQuery UI homepage and verifying the URL changes correctly.

Starting URL: https://jqueryui.com/

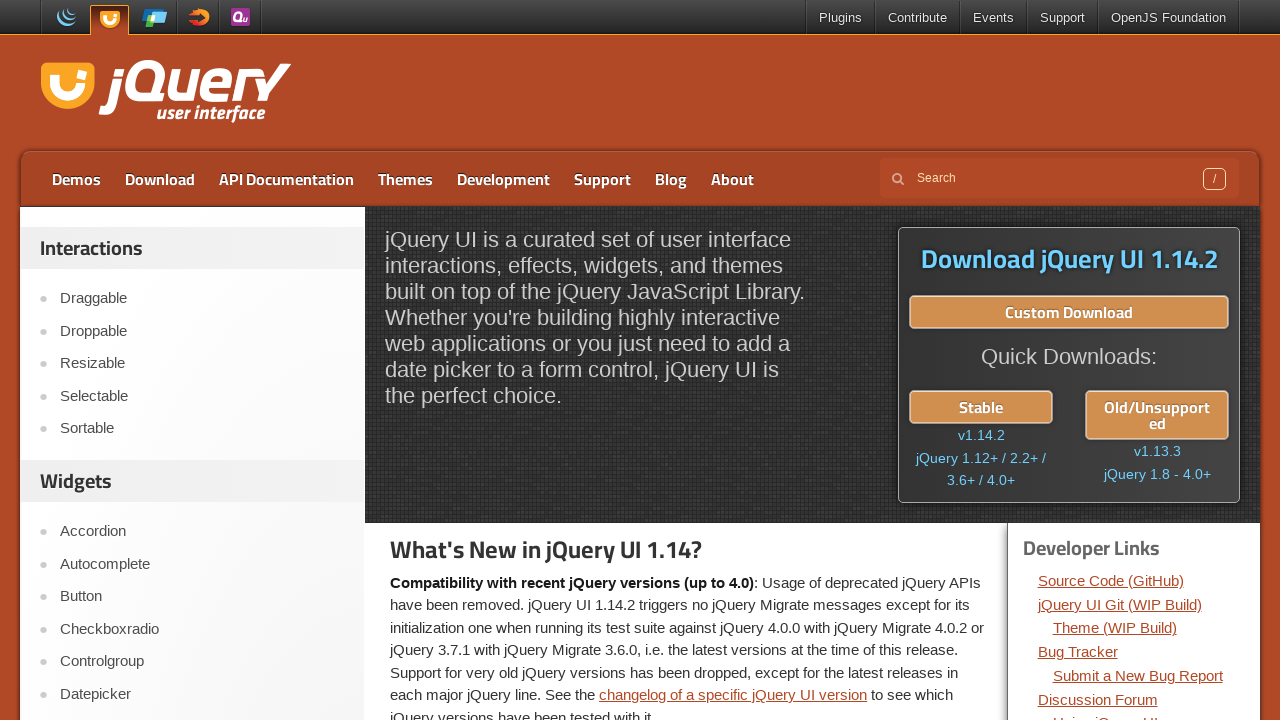

Verified initial URL is jQuery UI homepage
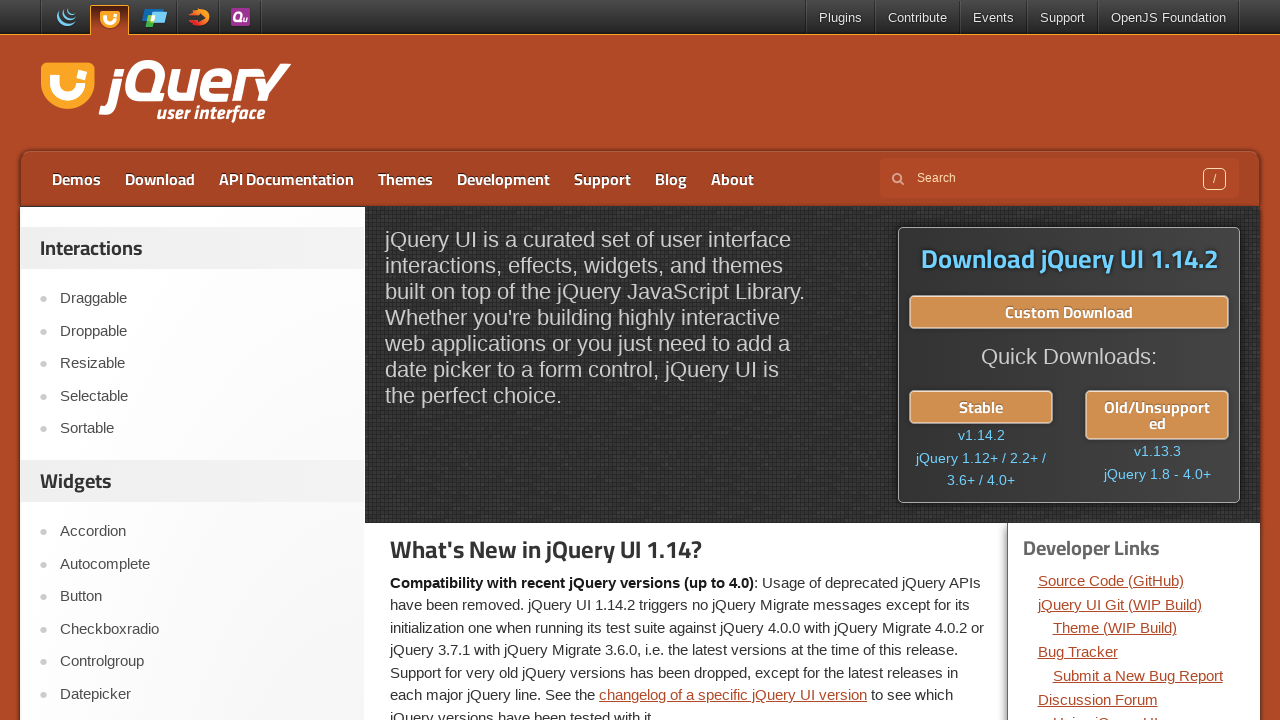

Clicked on Controlgroup link in navigation at (202, 662) on a:has-text('Controlgroup')
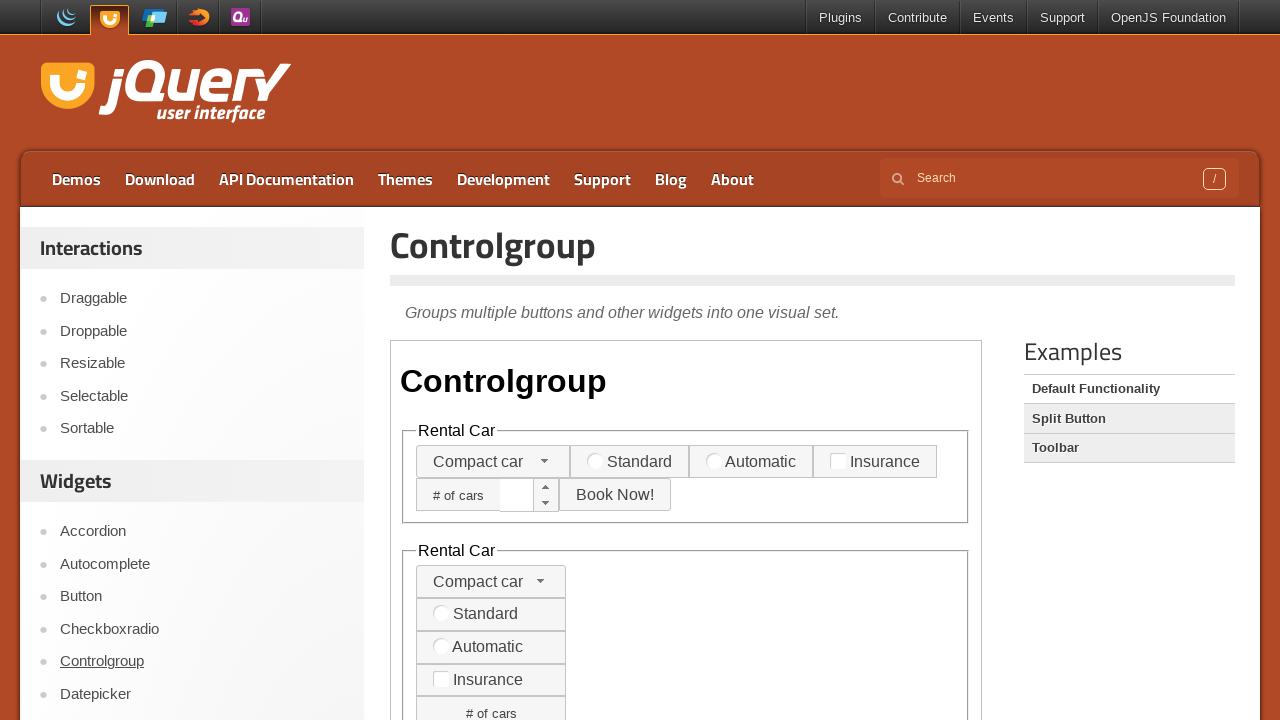

Navigation to controlgroup page completed and URL verified
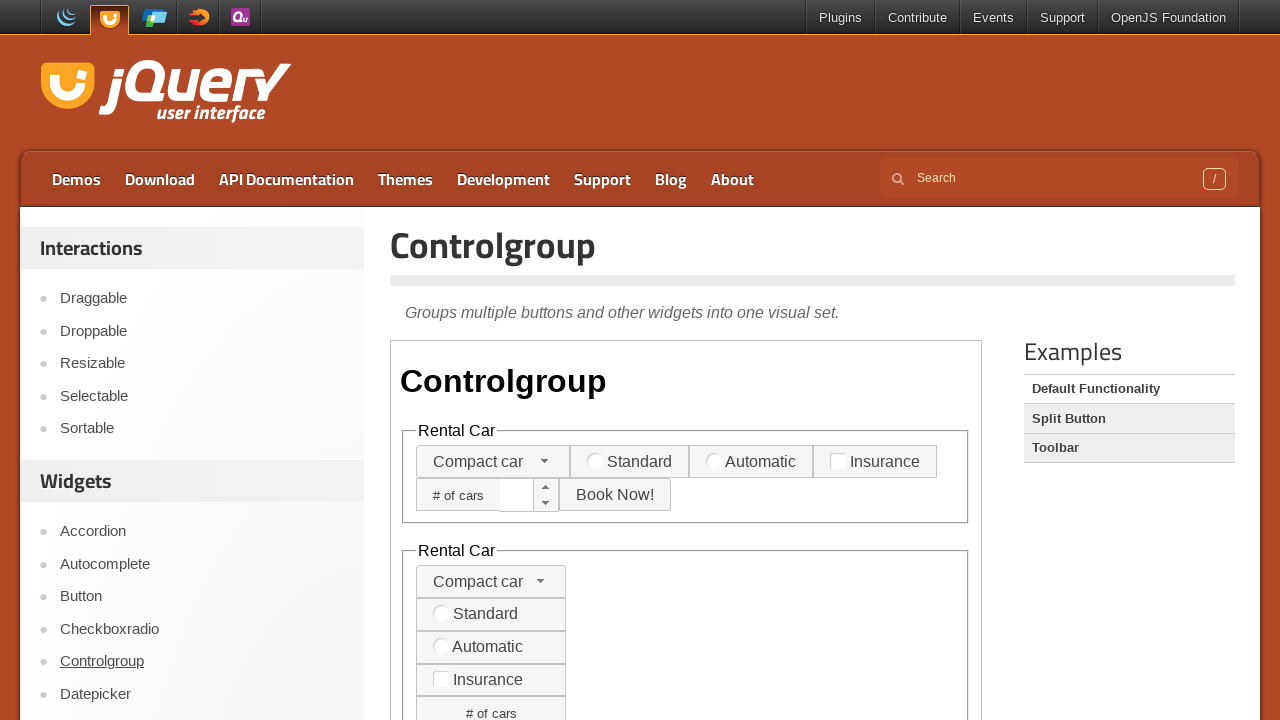

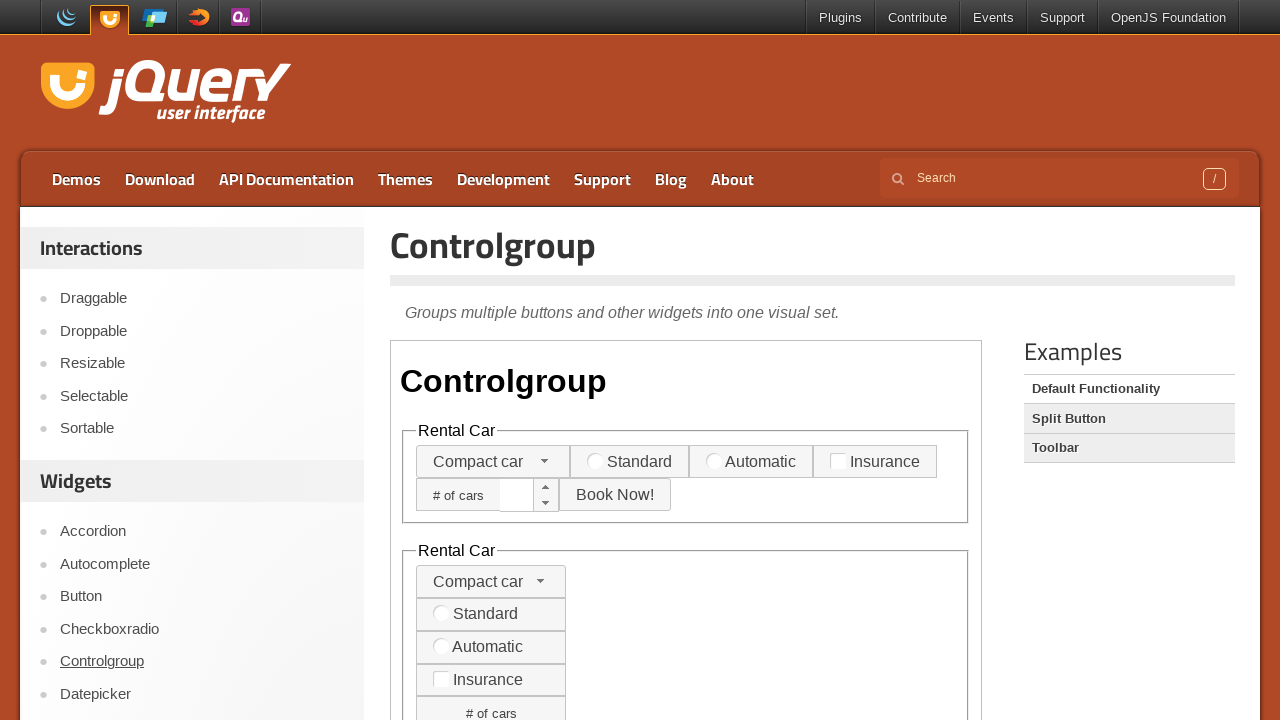